Tests retrieving a book by its ID by entering the ID and clicking the get book information button

Starting URL: https://asaqa988.github.io/Api-Library-System-/

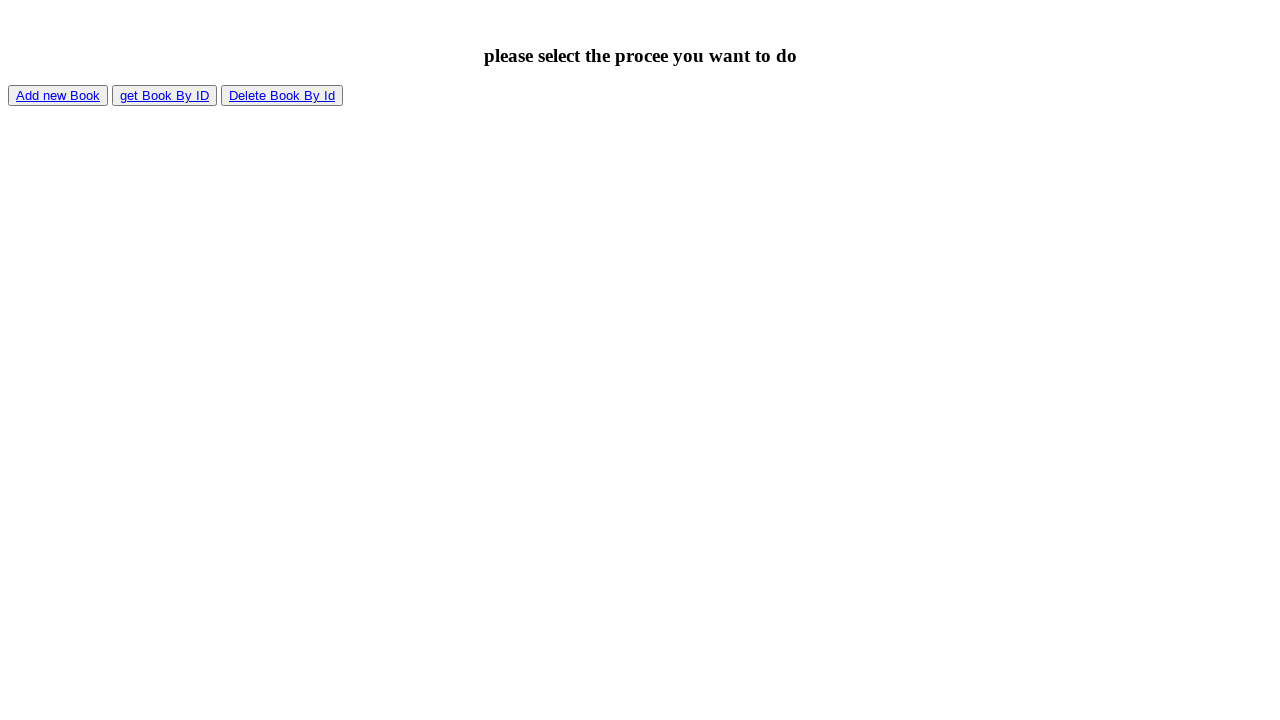

Clicked on 'get Book By ID' link at (164, 96) on text=get Book By ID
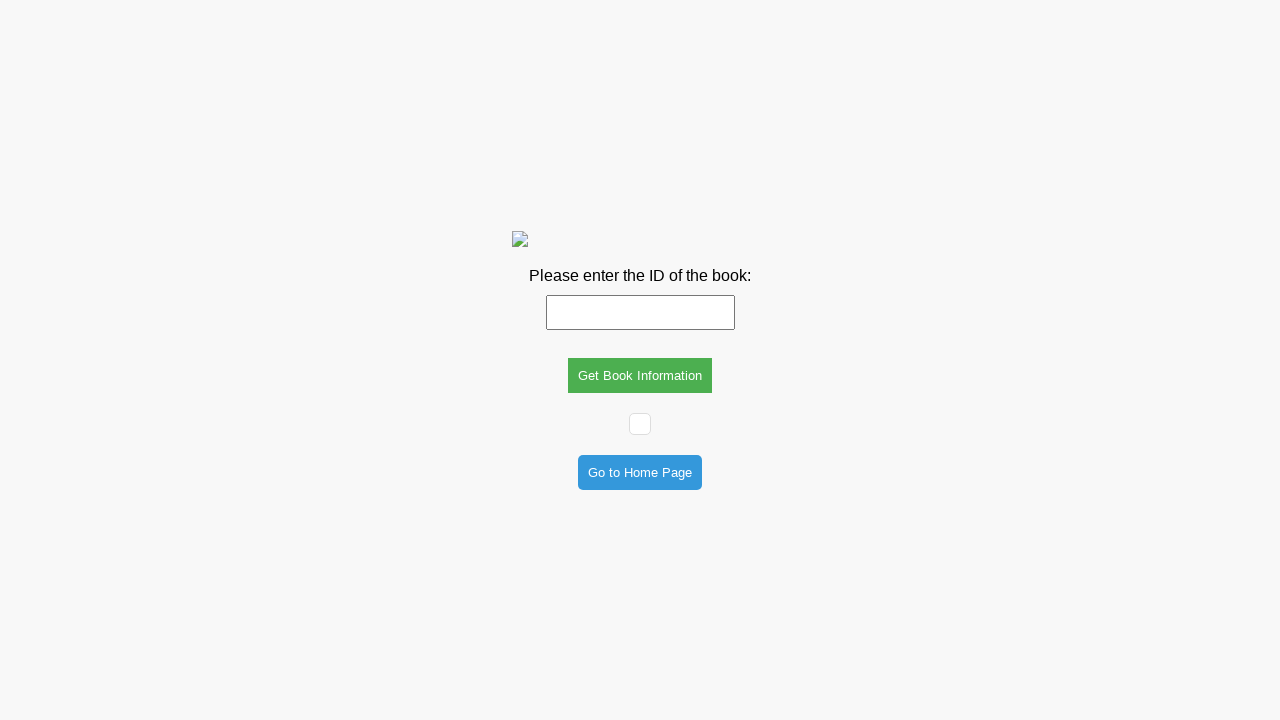

Entered book ID '105-55' in the book ID field on #bookID
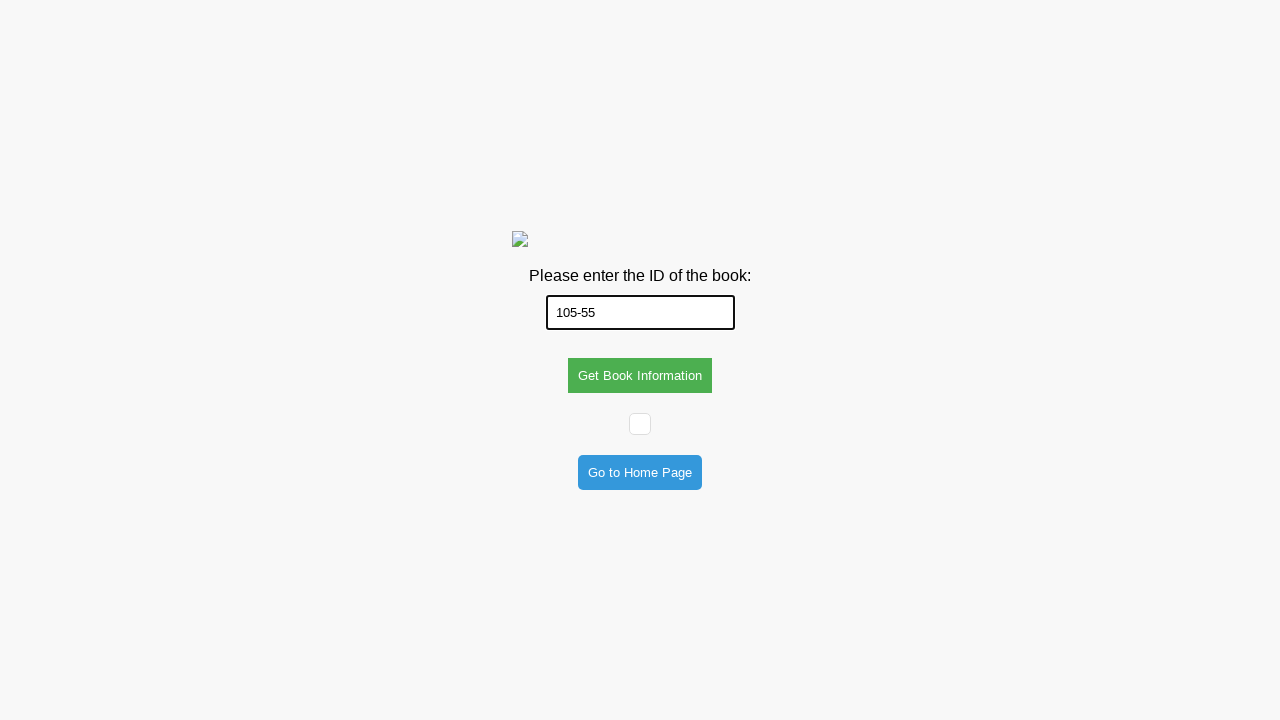

Clicked 'Get Book Information' button to retrieve book details at (640, 375) on button:text('Get Book Information')
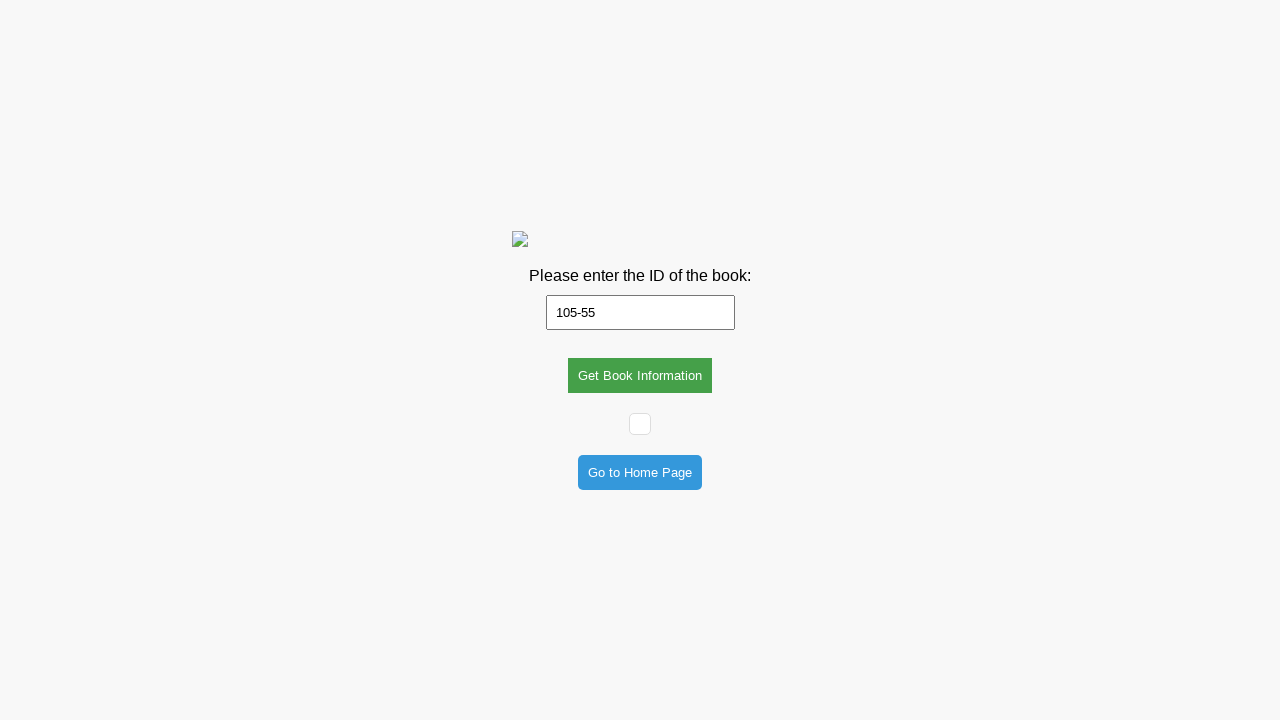

Waited 1000ms for page to stabilize
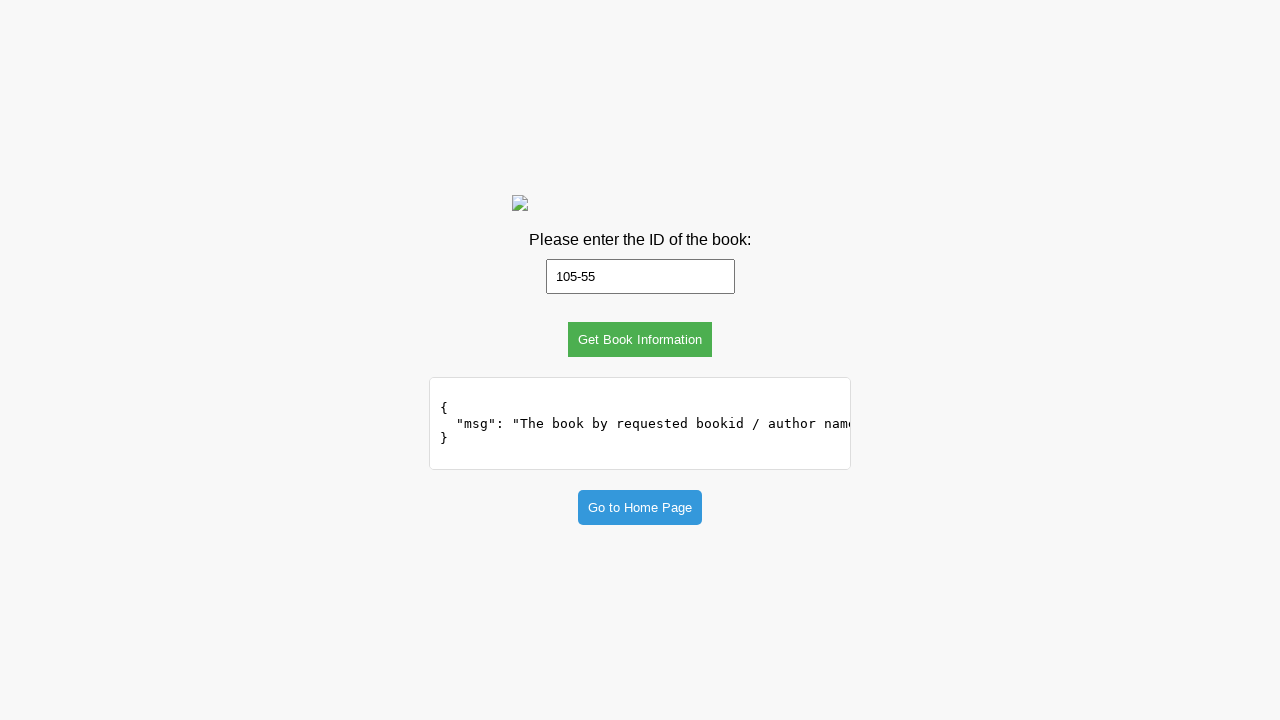

Clicked home button to navigate back to home page at (640, 508) on #homeButton
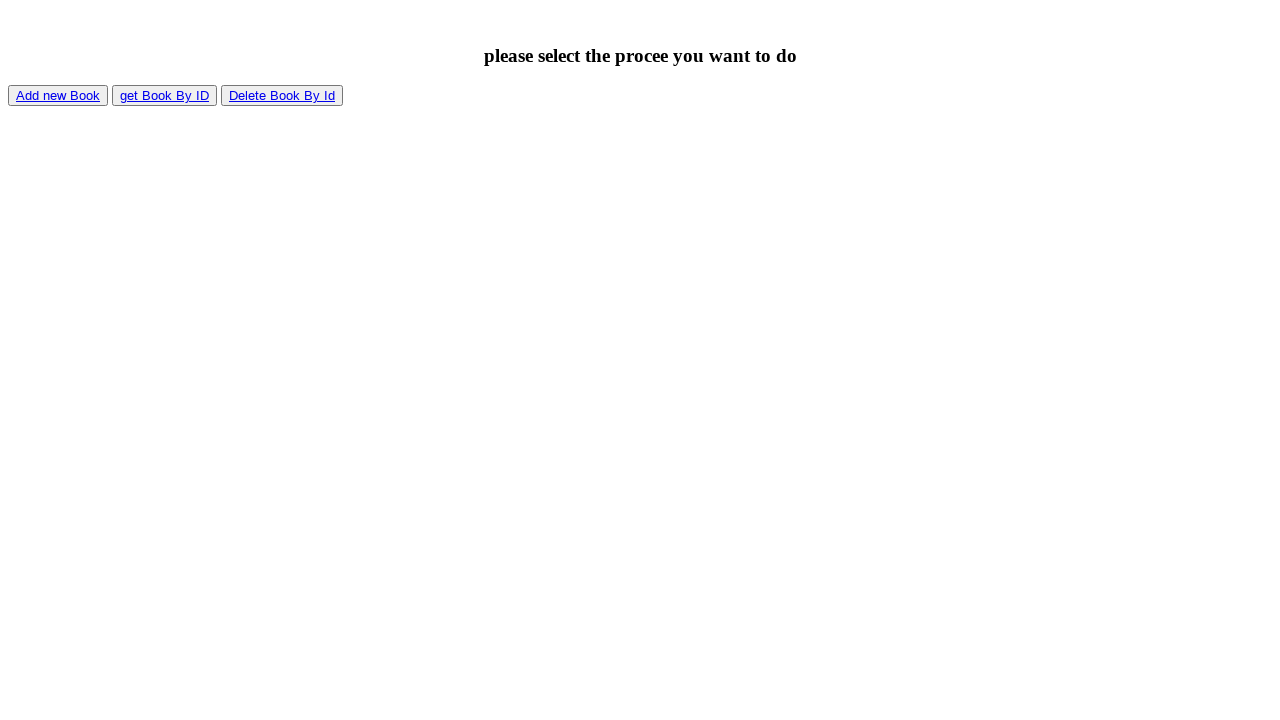

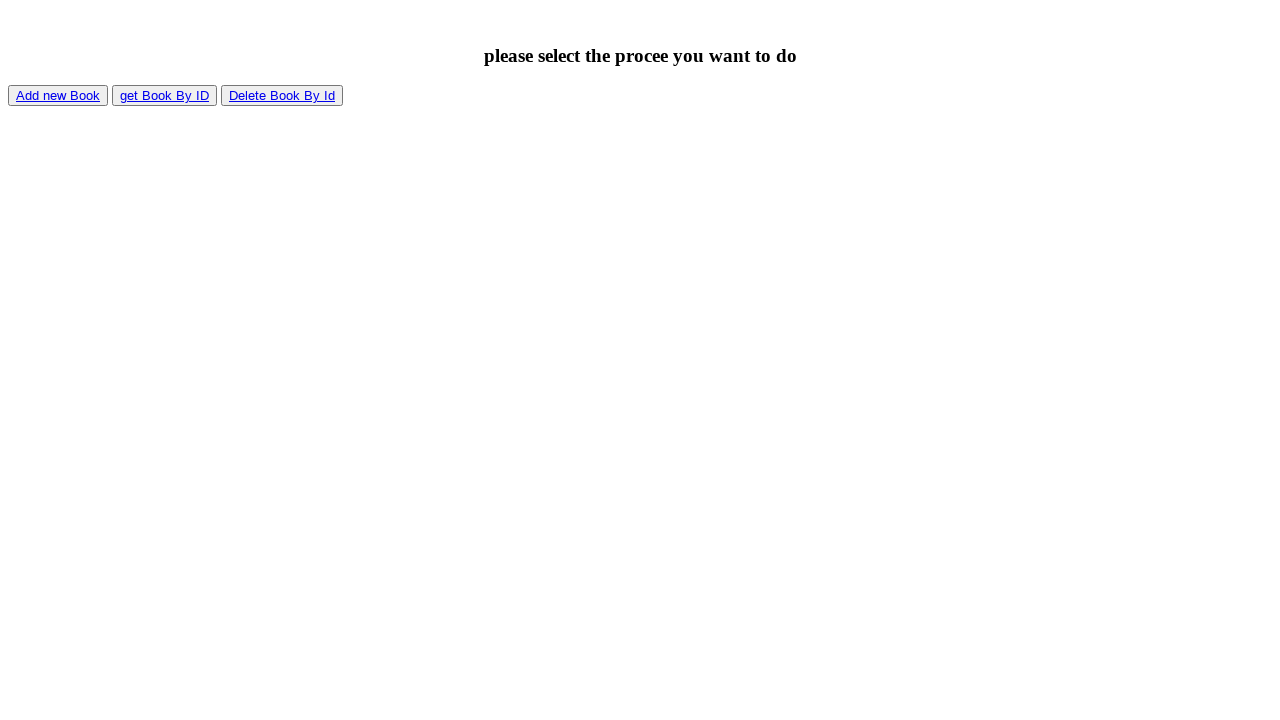